Tests JavaScript alert handling by clicking a confirm button, verifying the alert text, accepting it, then triggering another alert and dismissing it.

Starting URL: https://demoqa.com/alerts

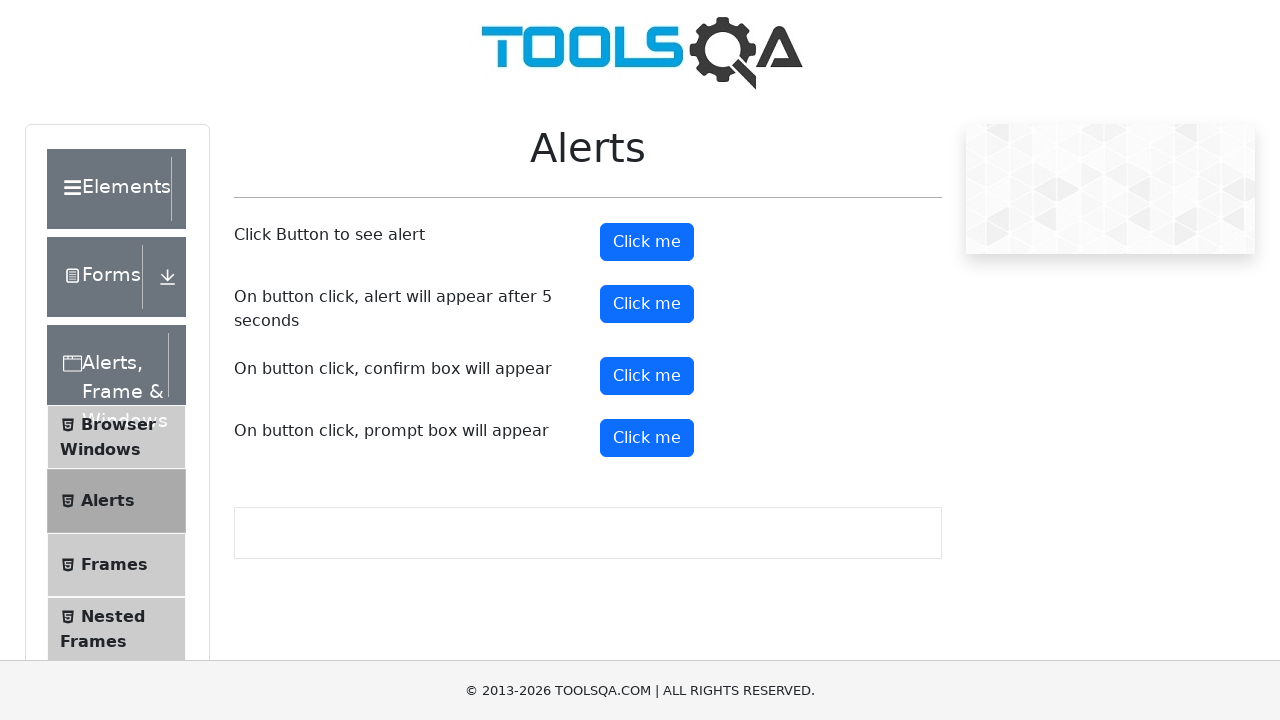

Page loaded and DOM content ready
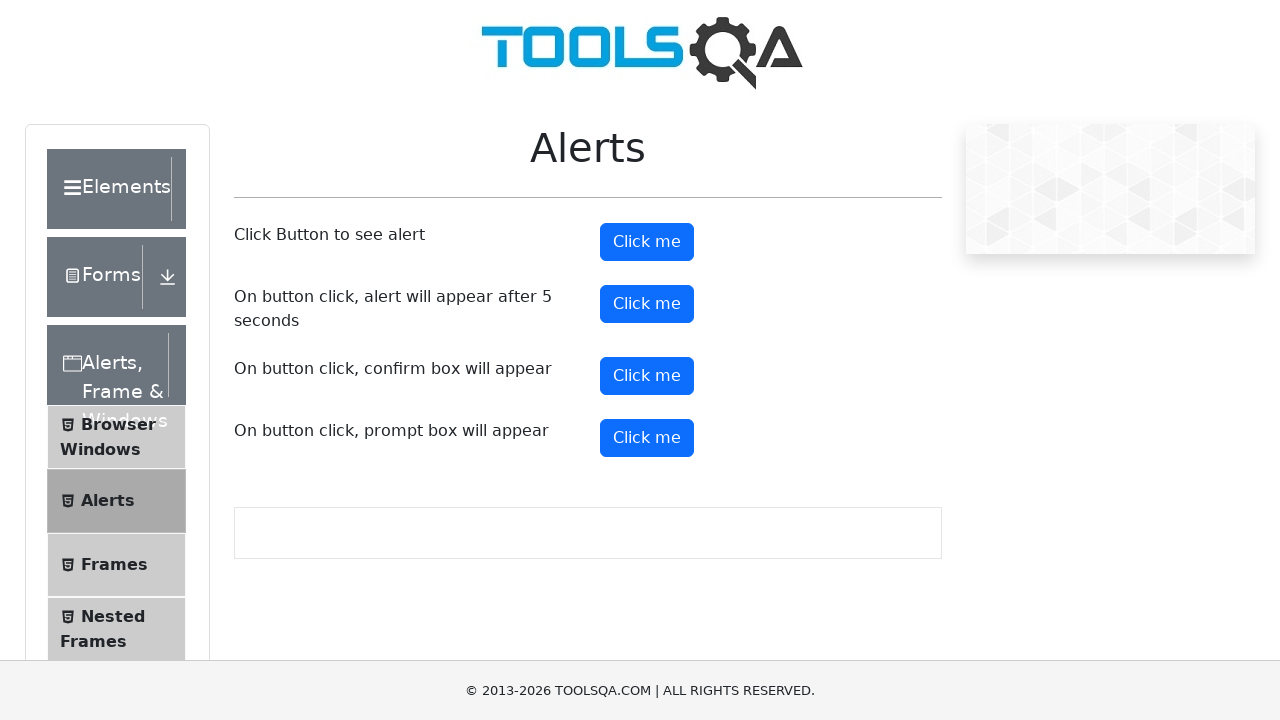

Set up dialog handler to accept first alert and verify text 'Do you confirm action?'
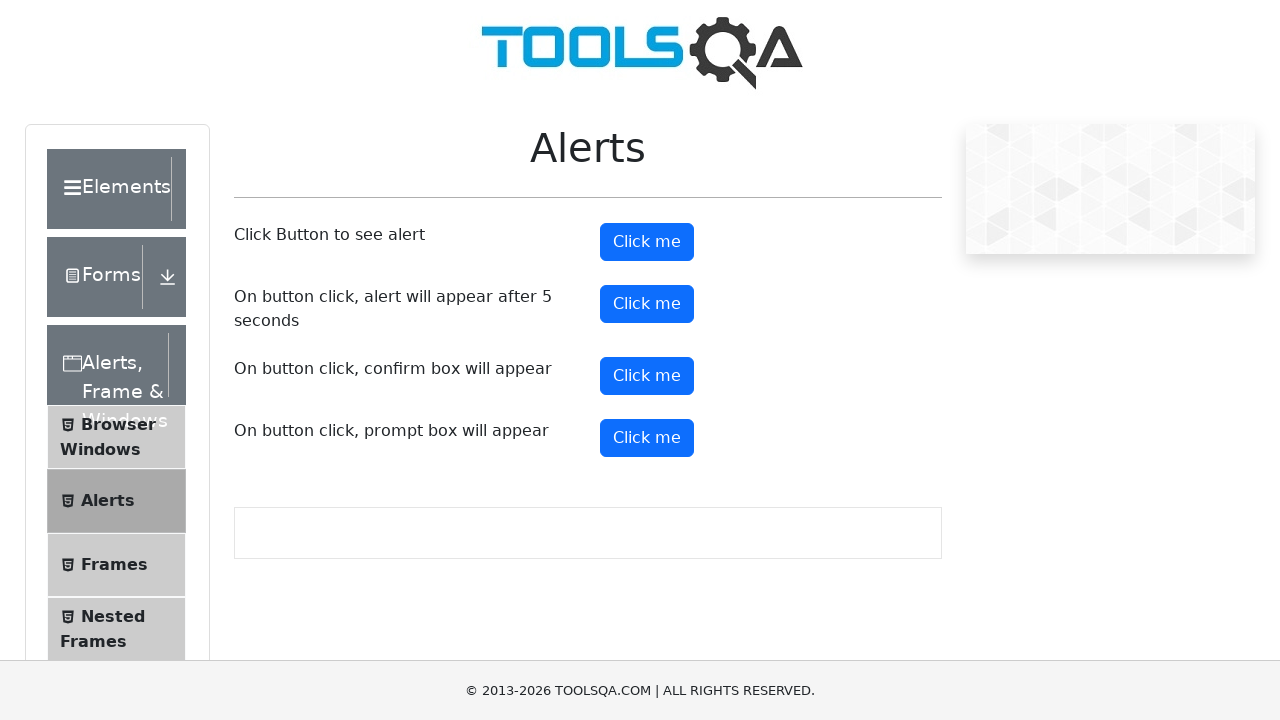

Clicked confirm button to trigger first alert at (647, 376) on #confirmButton
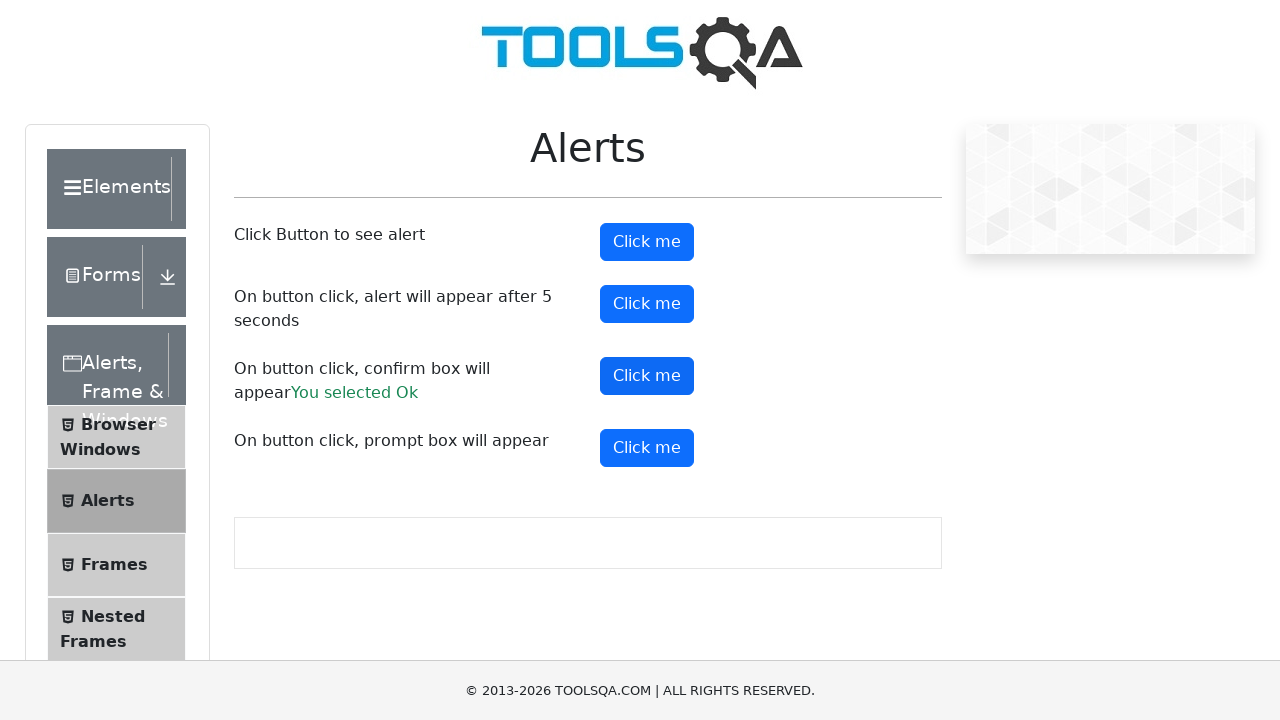

Waited for first alert to be handled and accepted
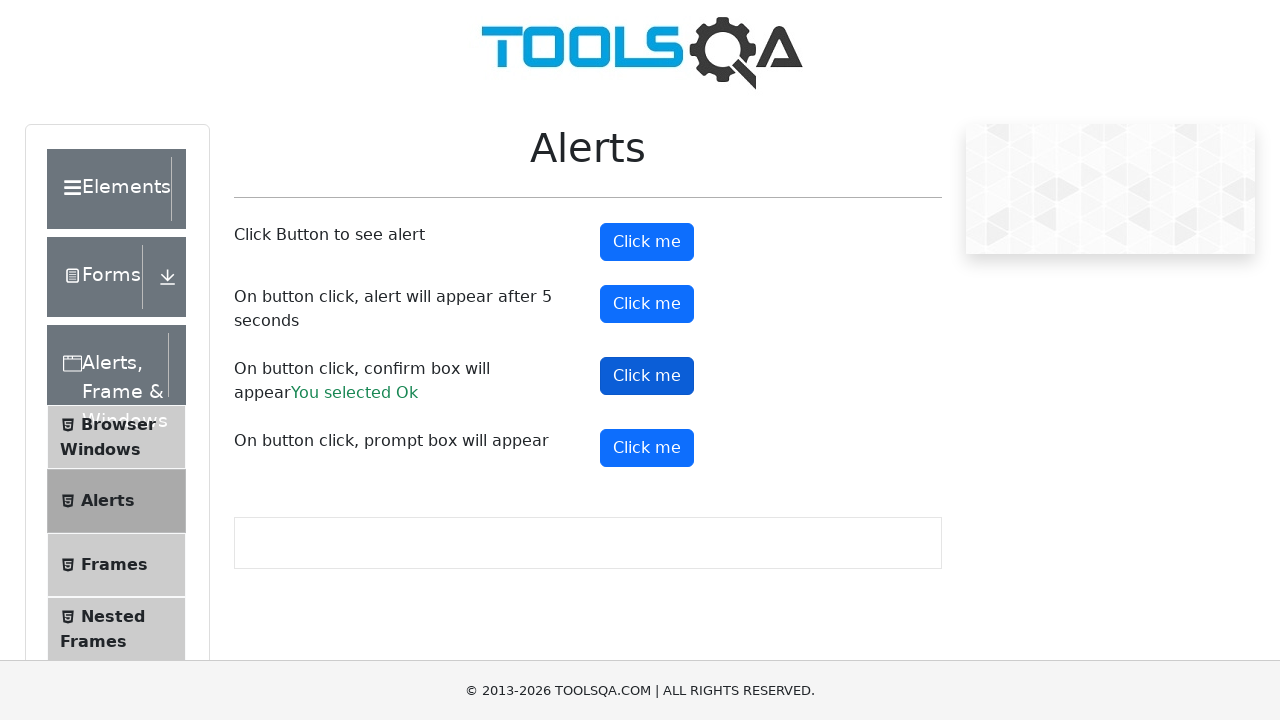

Set up dialog handler to dismiss second alert
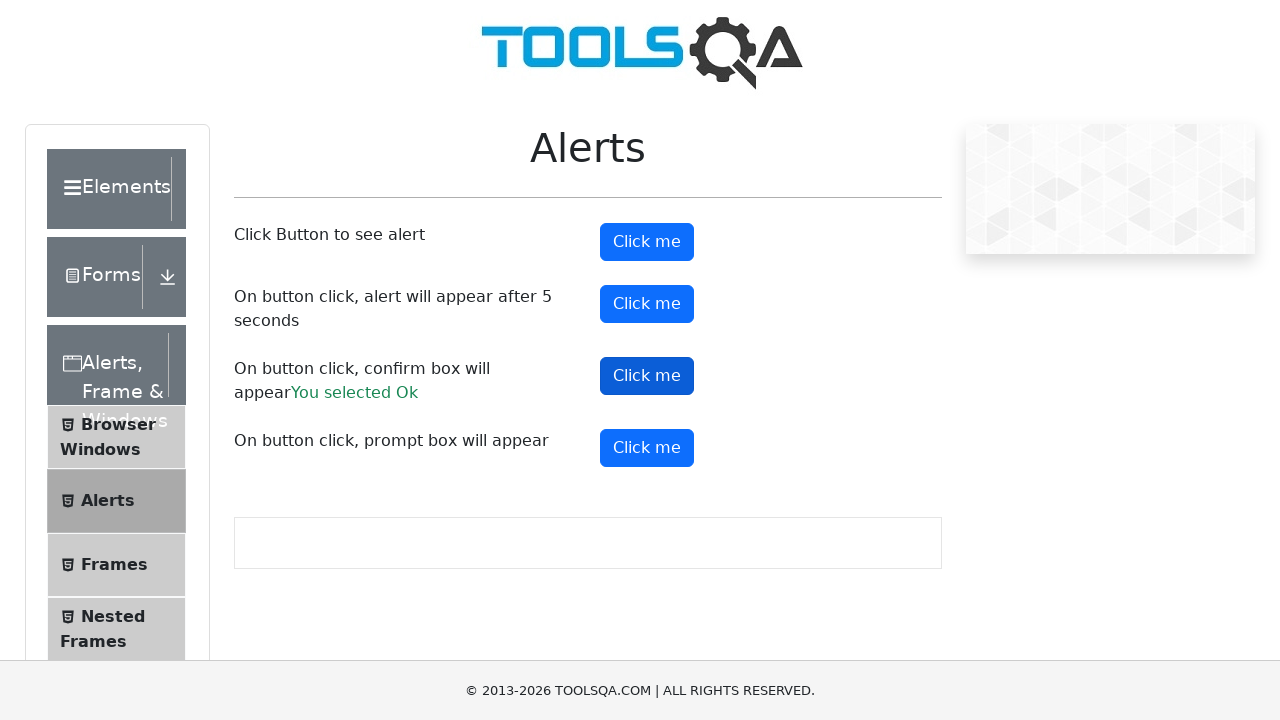

Clicked confirm button to trigger second alert at (647, 376) on #confirmButton
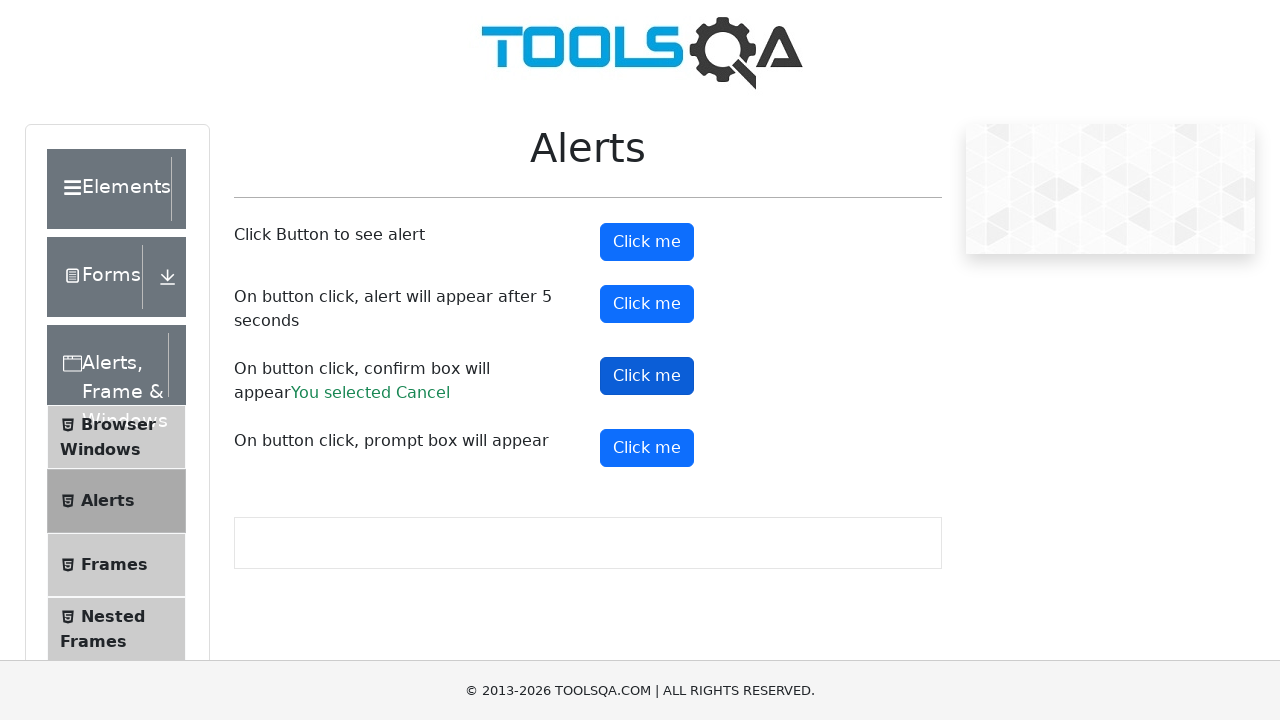

Waited for second alert to be handled and dismissed
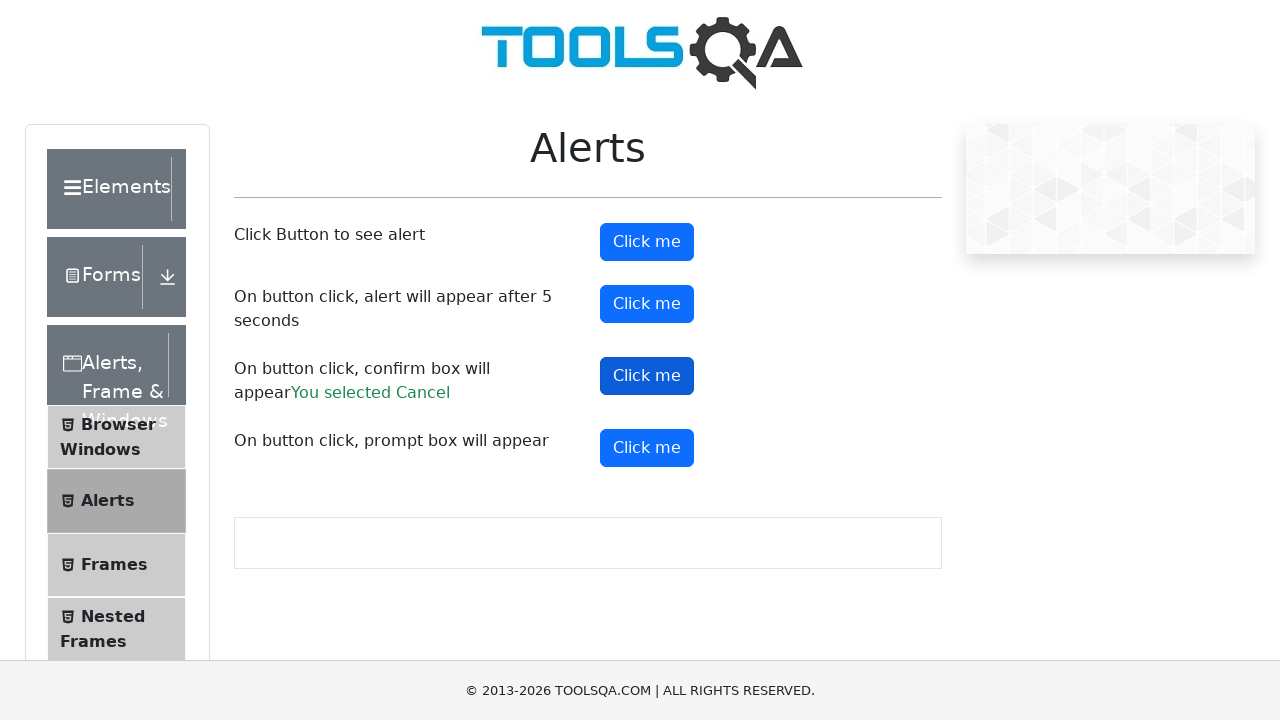

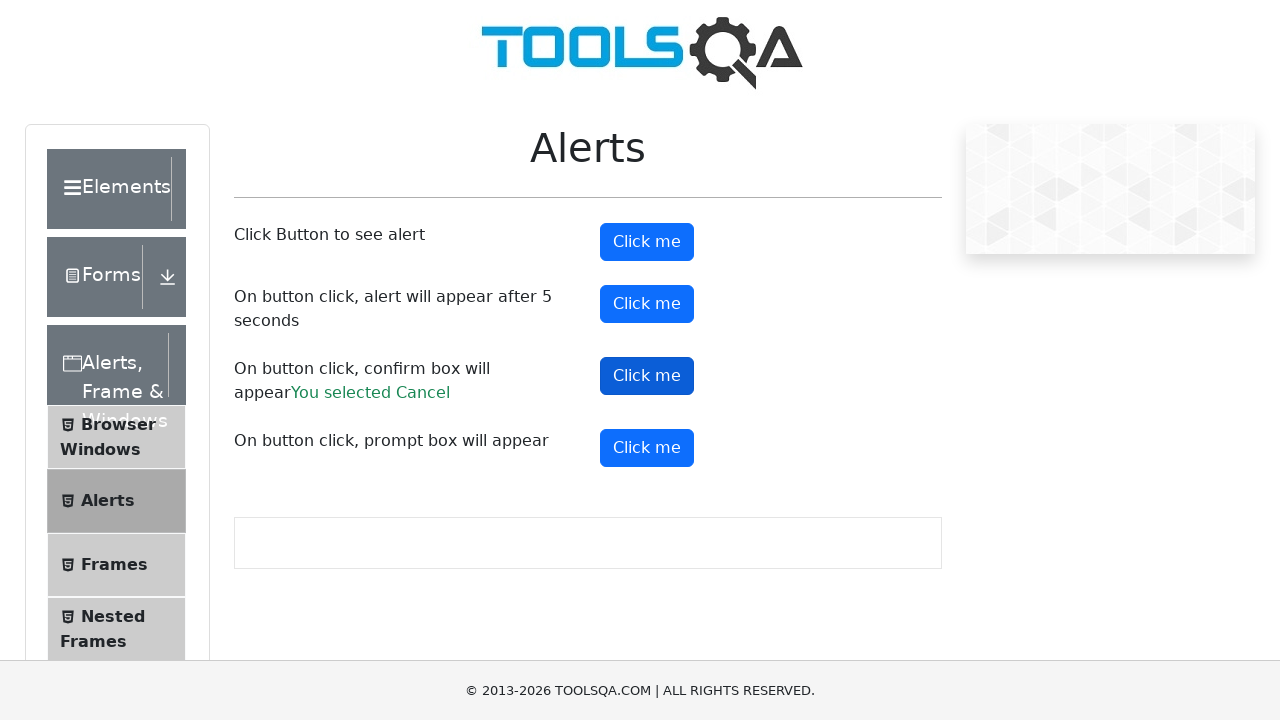